Tests JavaScript prompt alert functionality by clicking the prompt button, entering text into the alert, accepting it, and verifying the result message

Starting URL: http://practice.cydeo.com/javascript_alerts

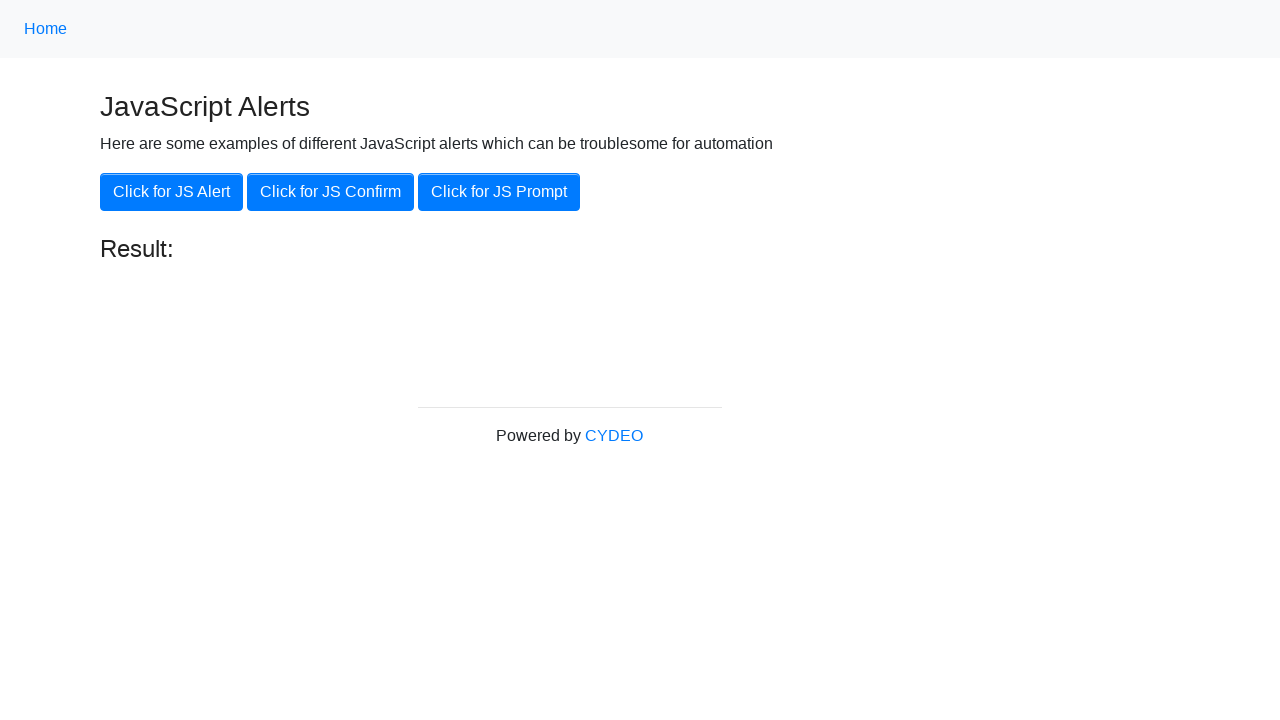

Clicked the 'Click for JS Prompt' button at (499, 192) on xpath=//button[@onclick='jsPrompt()']
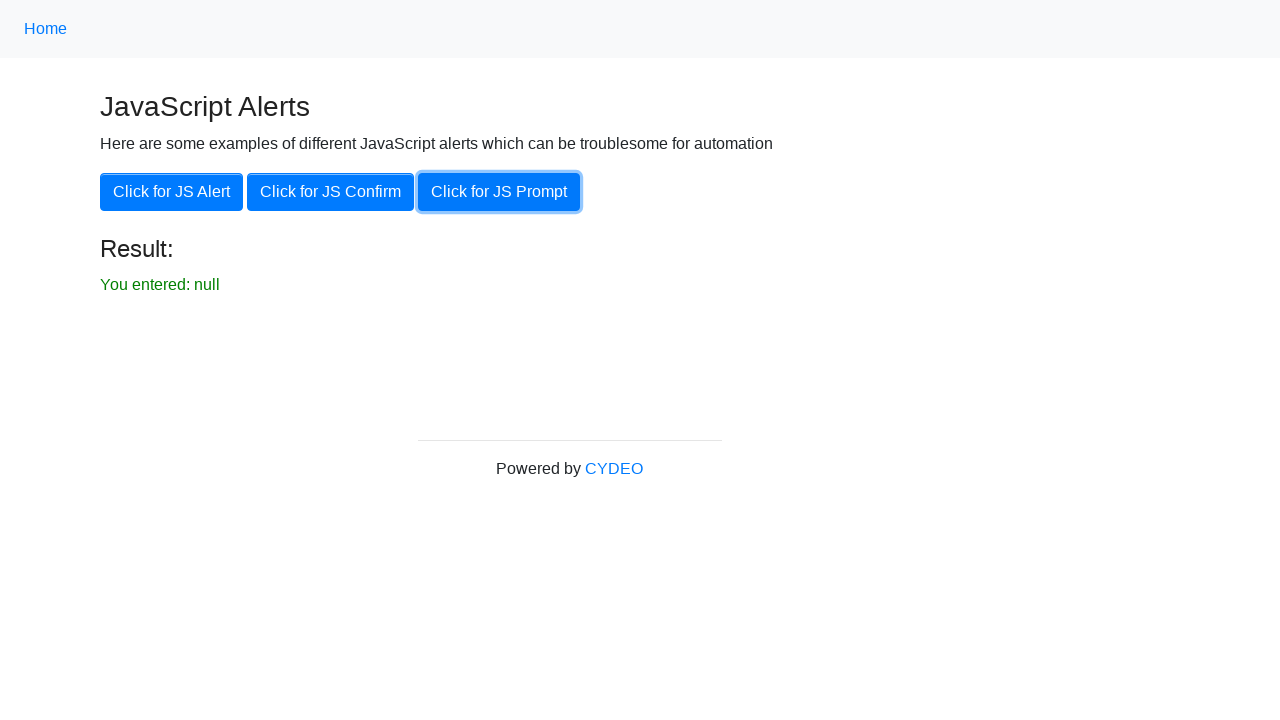

Set up dialog handler to accept prompt with 'hello'
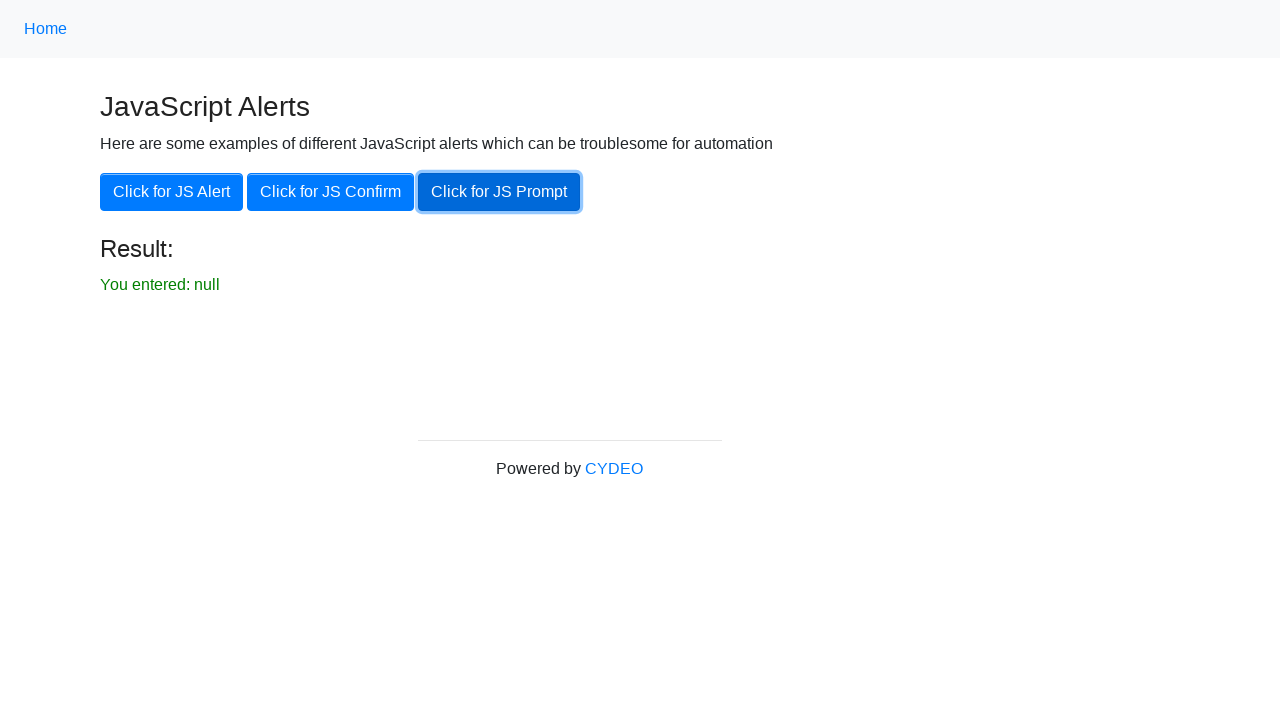

Clicked the prompt button to trigger the JavaScript prompt dialog at (499, 192) on xpath=//button[@onclick='jsPrompt()']
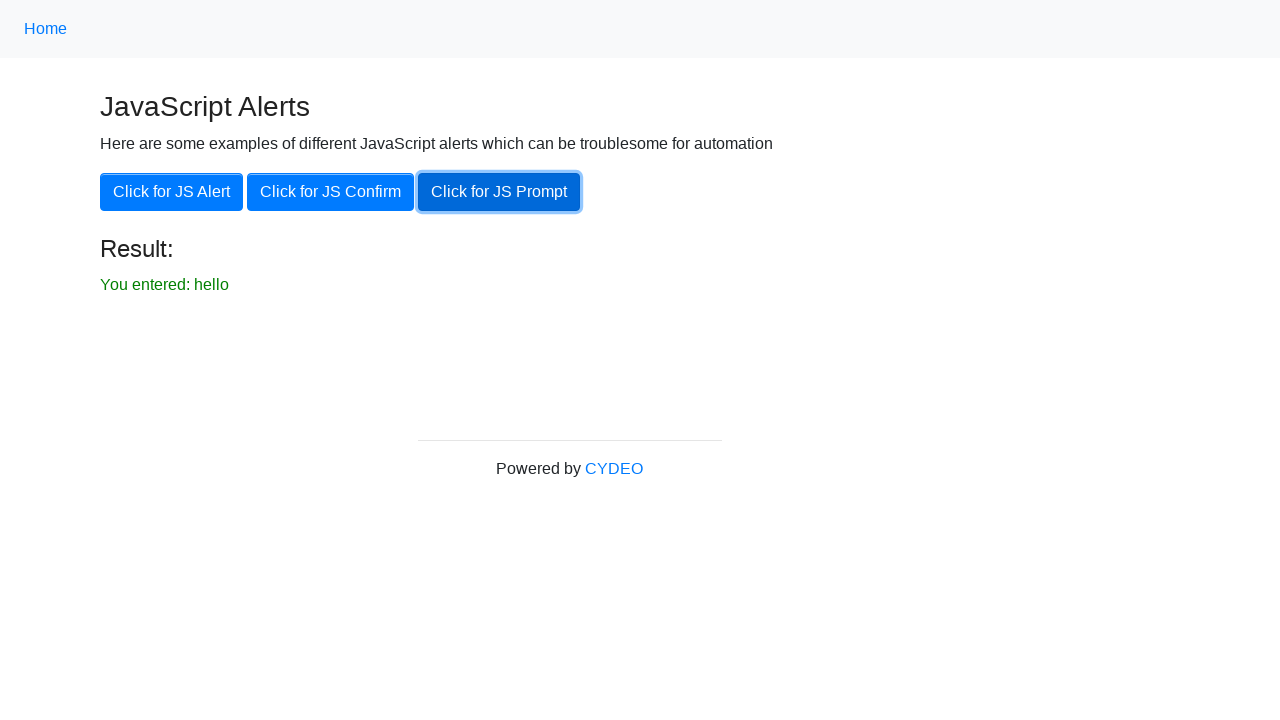

Result element is now visible
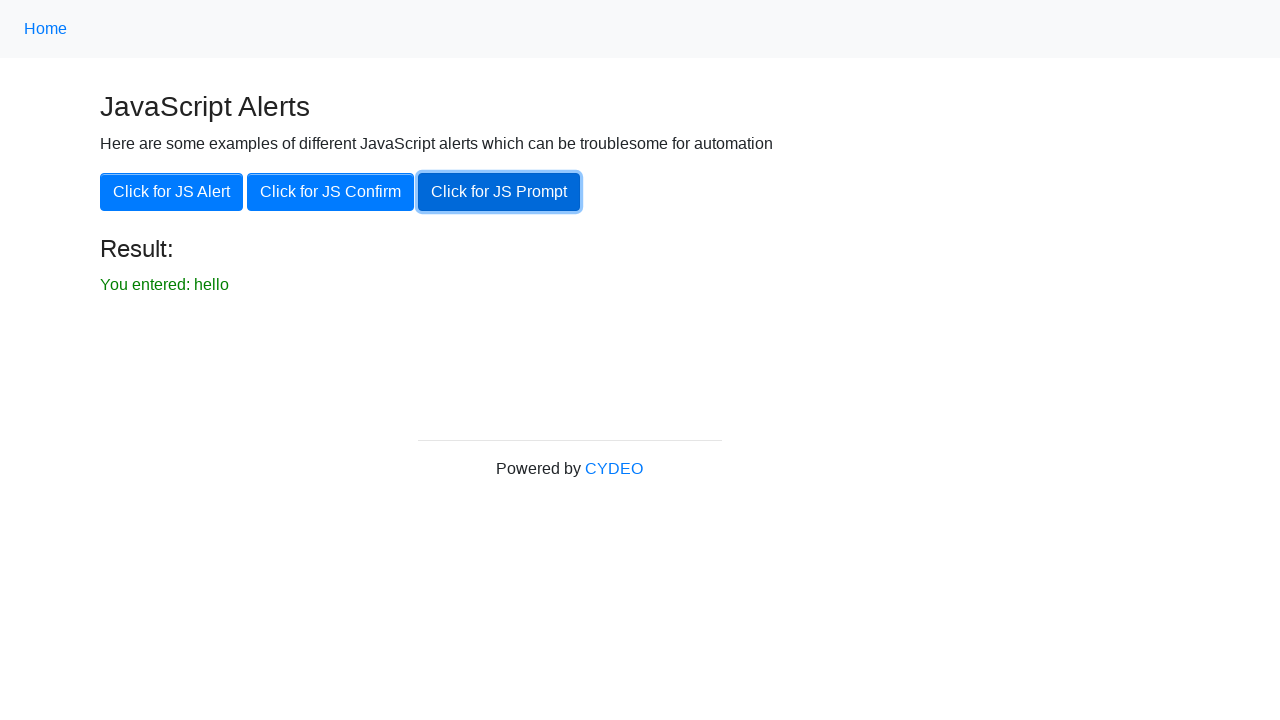

Located the result element
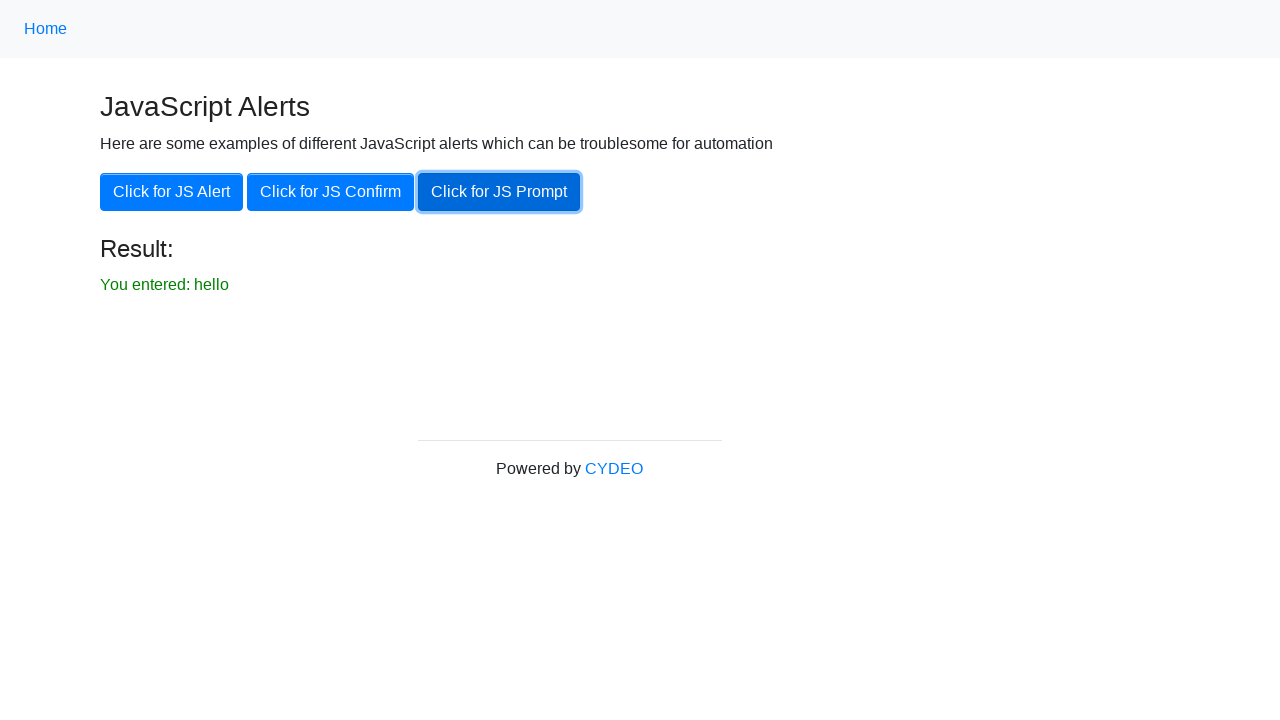

Verified result text is 'You entered: hello'
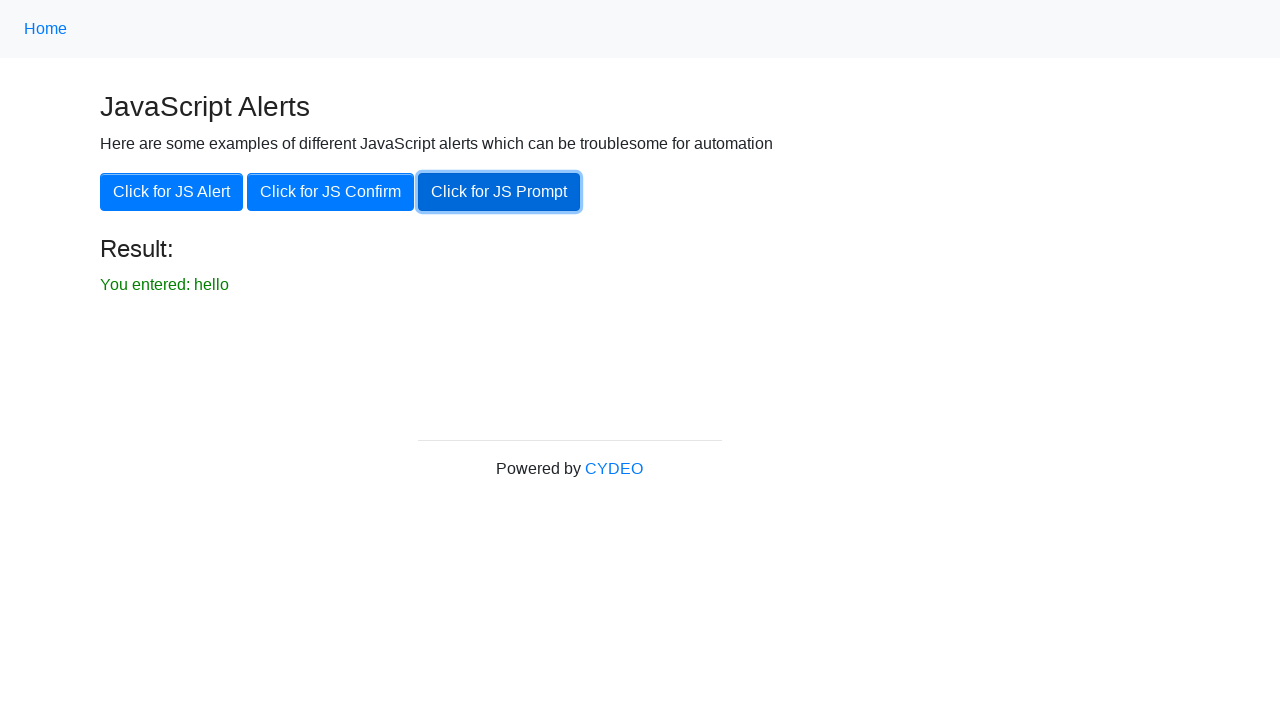

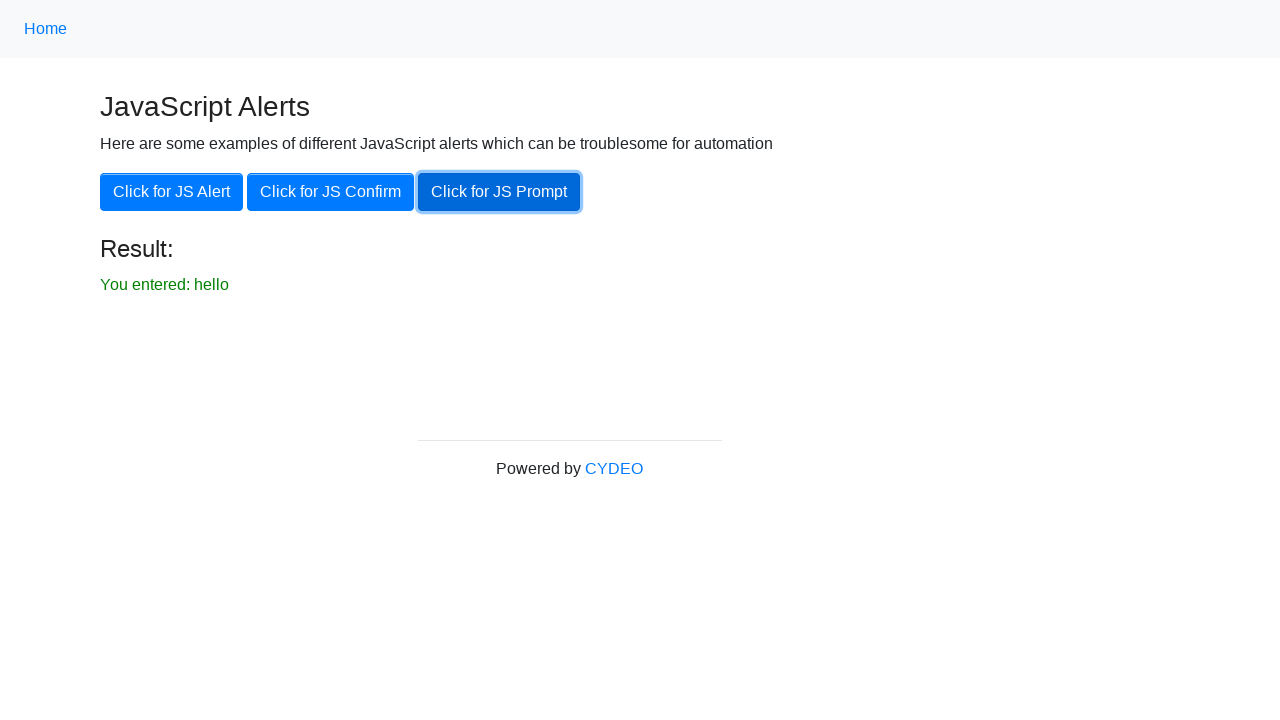